Tests dynamic loading by clicking the start button and waiting for the loading process to complete.

Starting URL: https://the-internet.herokuapp.com/dynamic_loading/1

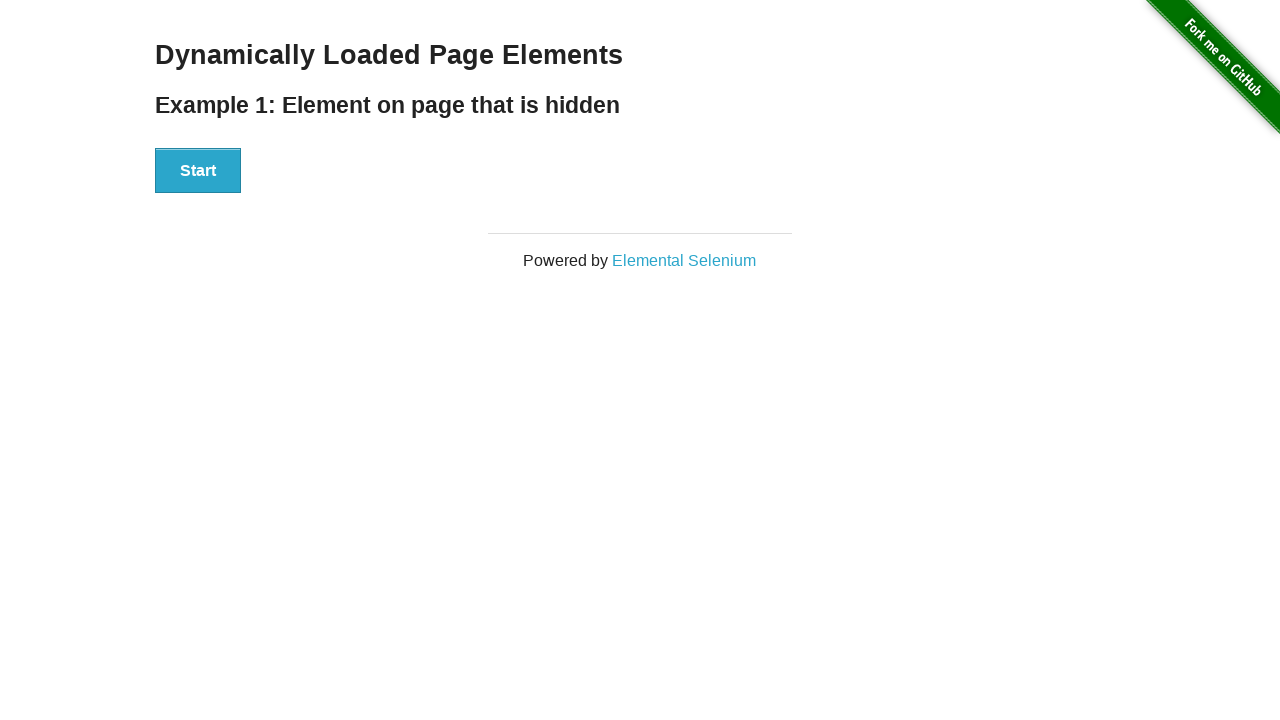

Clicked start button to trigger dynamic loading at (198, 171) on #start button
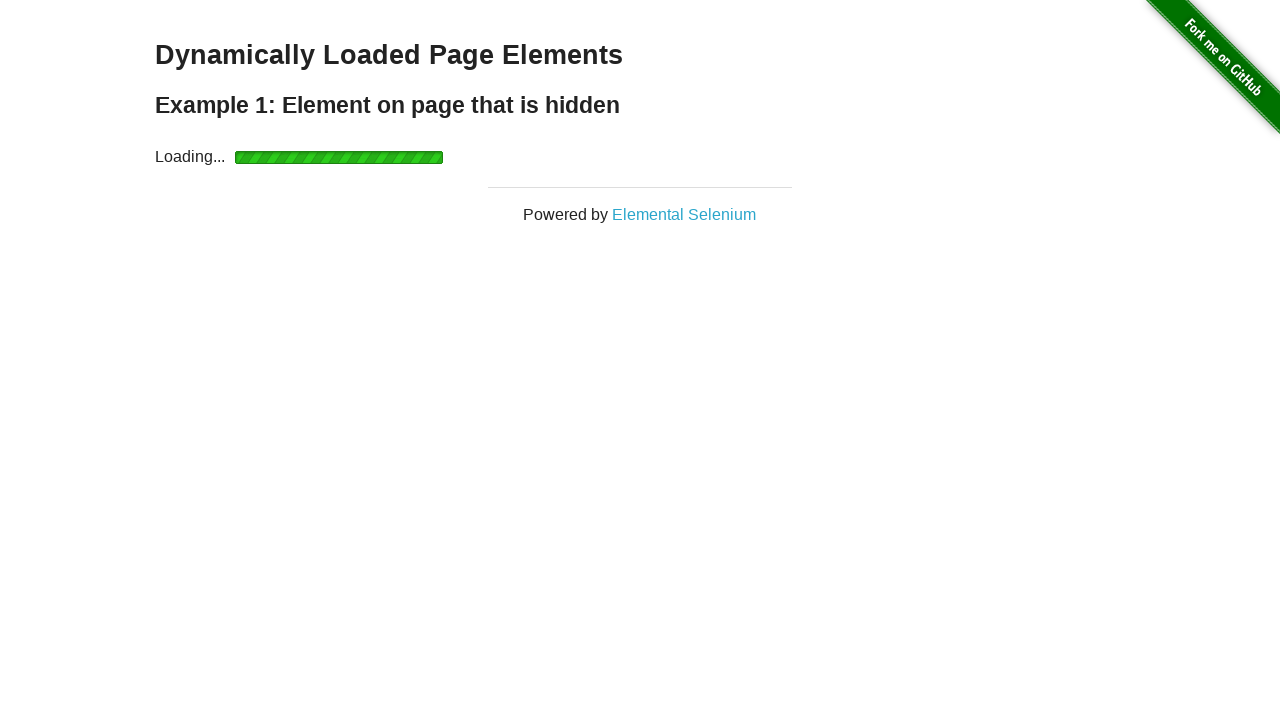

Loading process completed and finish div became visible
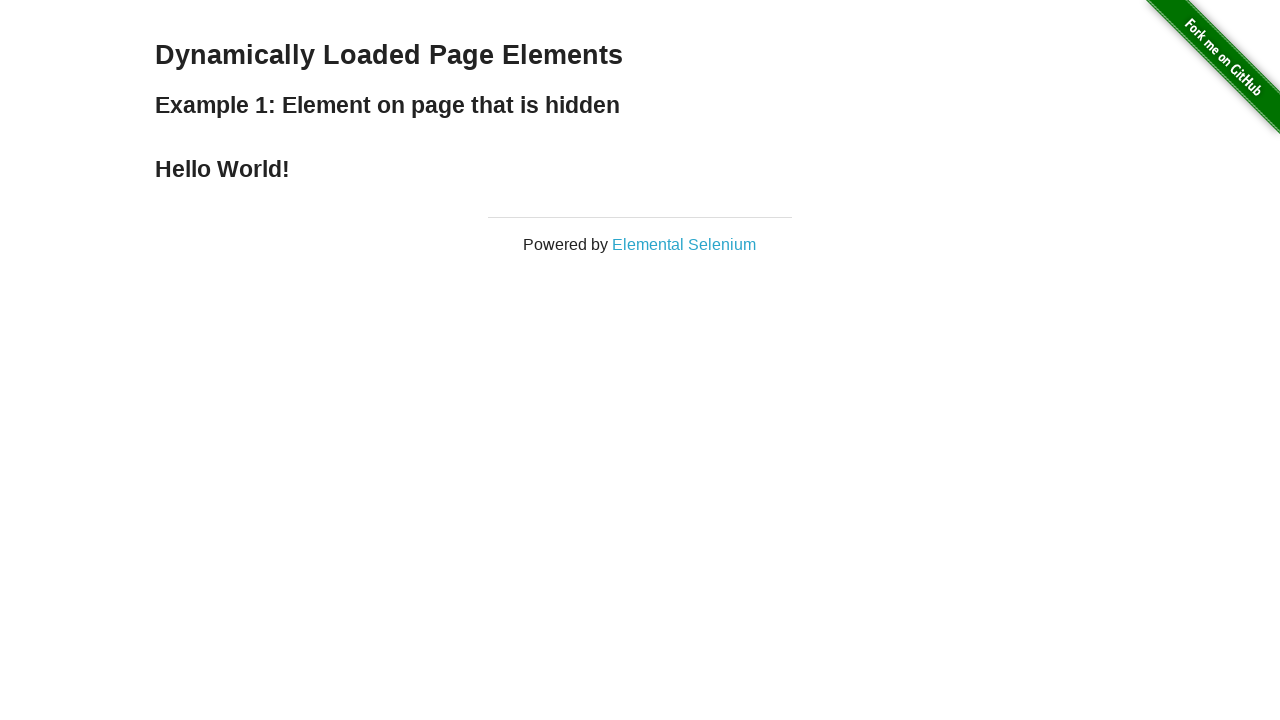

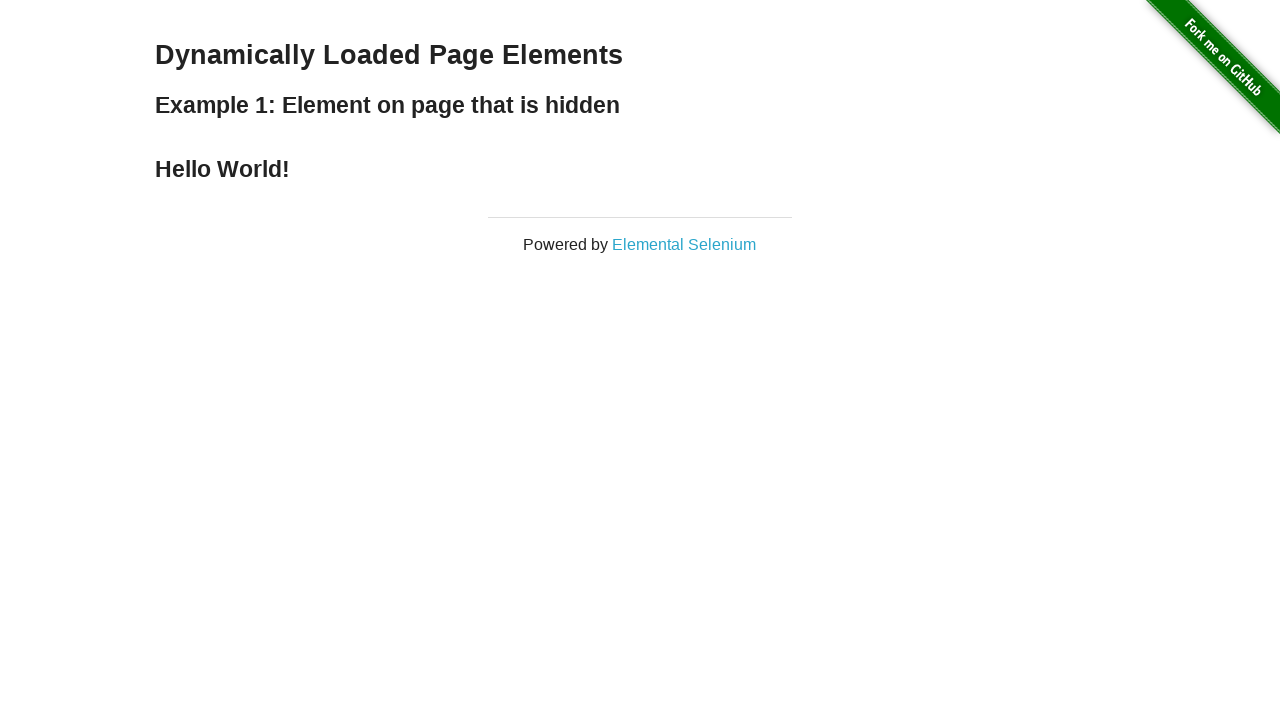